Retrieves and verifies the HTML of the 'becoming a sponsor' link element

Starting URL: https://webdriver.io

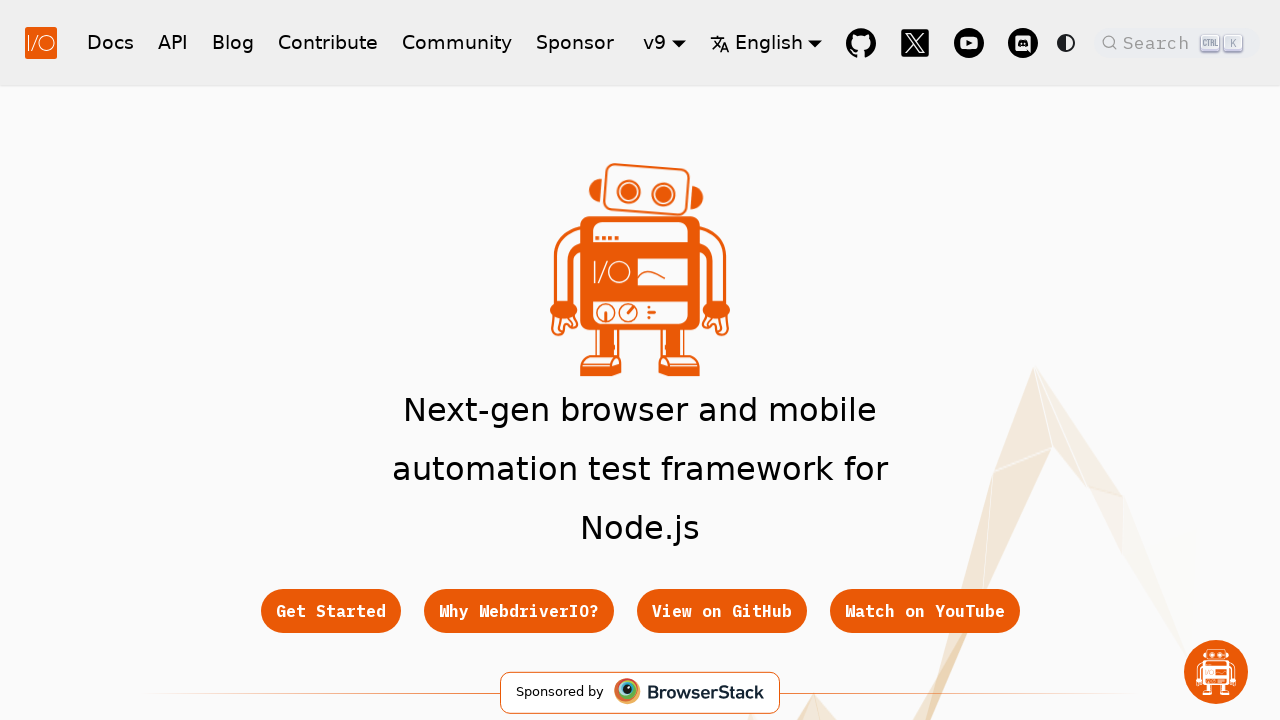

Waited for 'becoming a sponsor' link to be visible
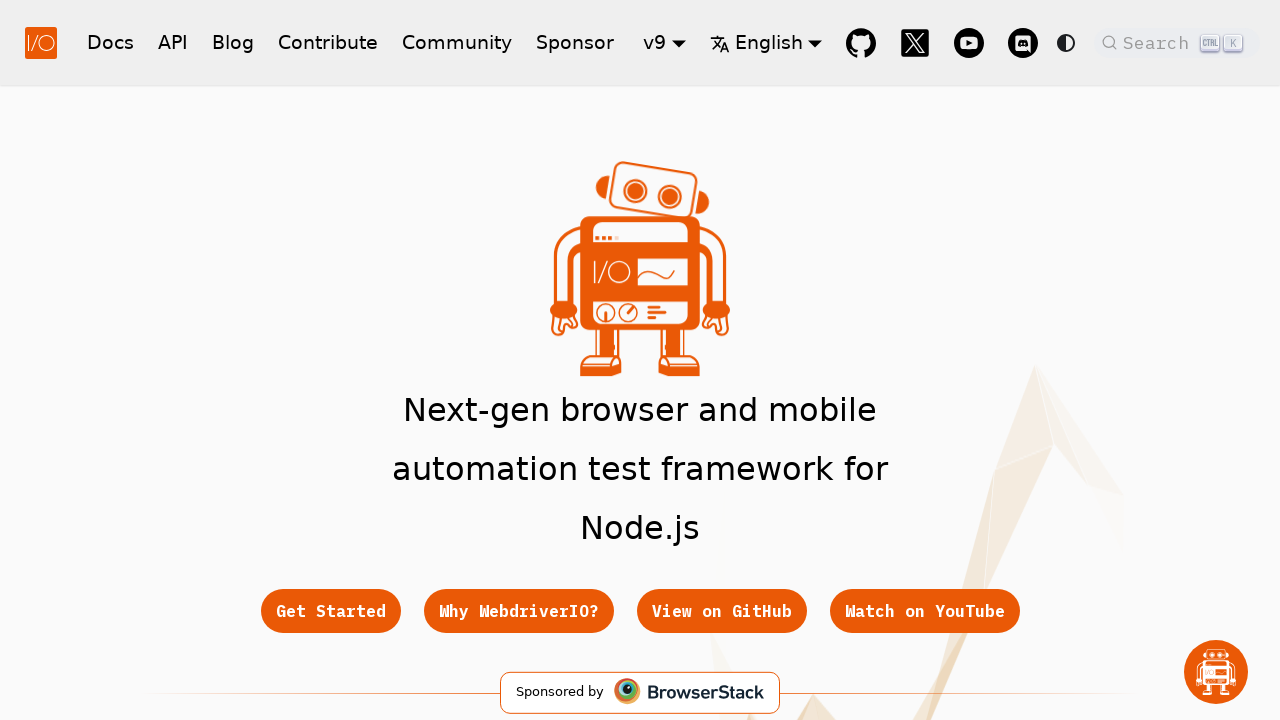

Retrieved inner HTML content of 'becoming a sponsor' link
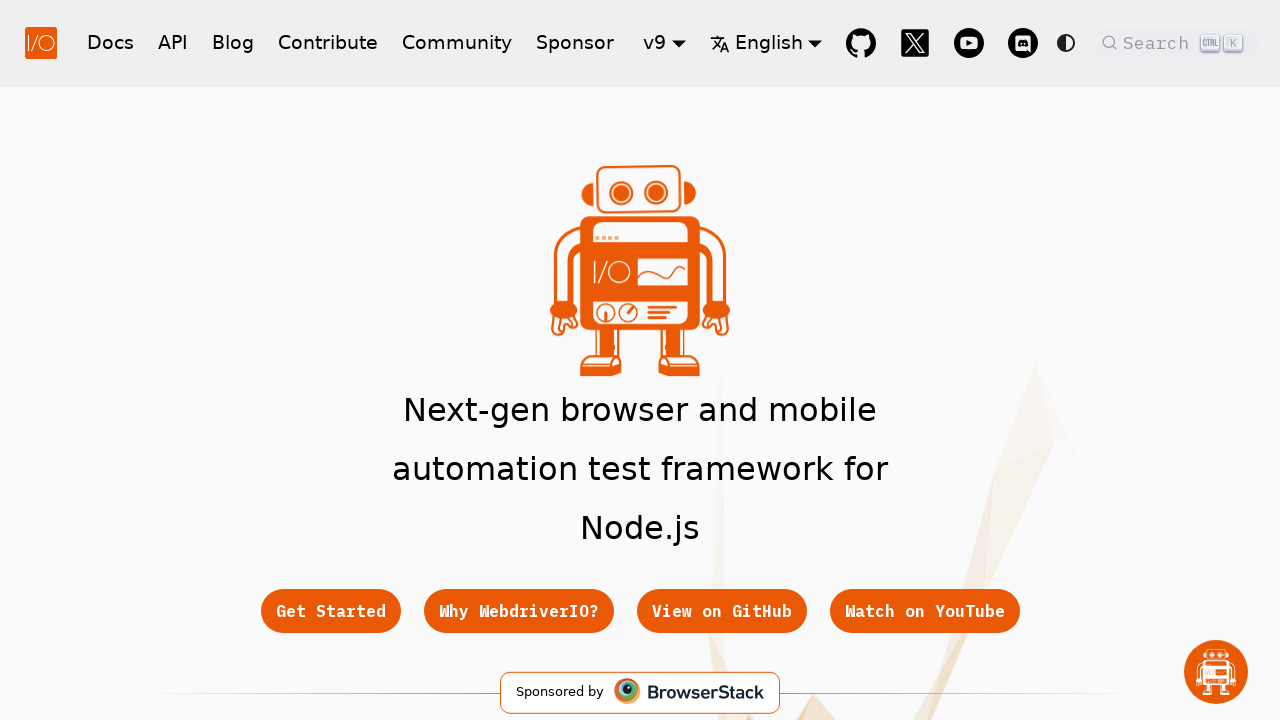

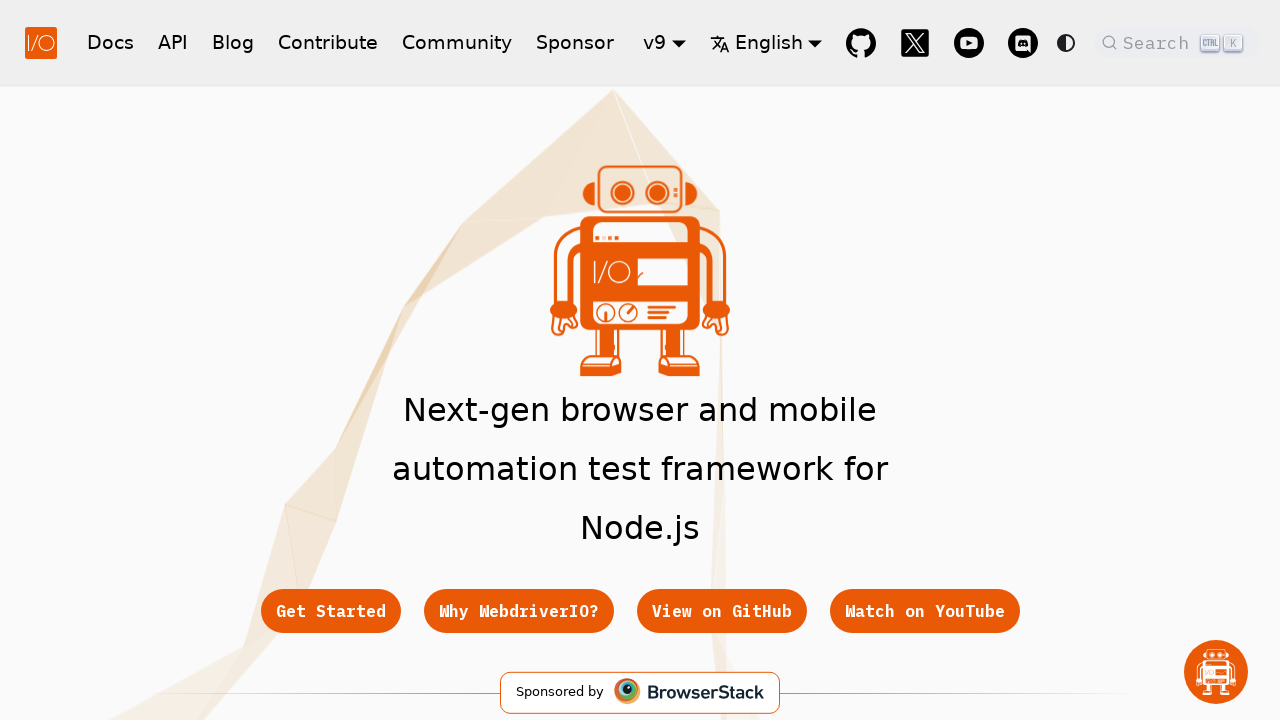